Tests that the registration form requires the password field to be filled

Starting URL: https://www.sharelane.com/cgi-bin/register.py

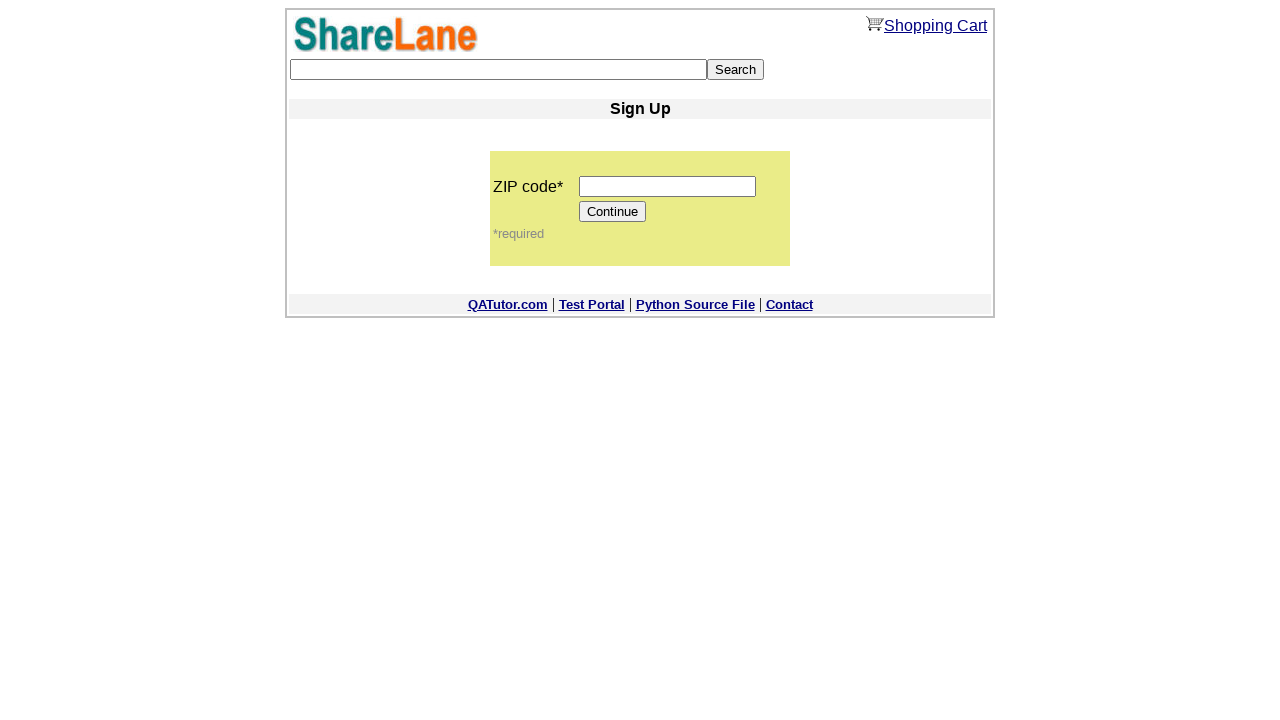

Filled zip code field with '12345' on input[name='zip_code']
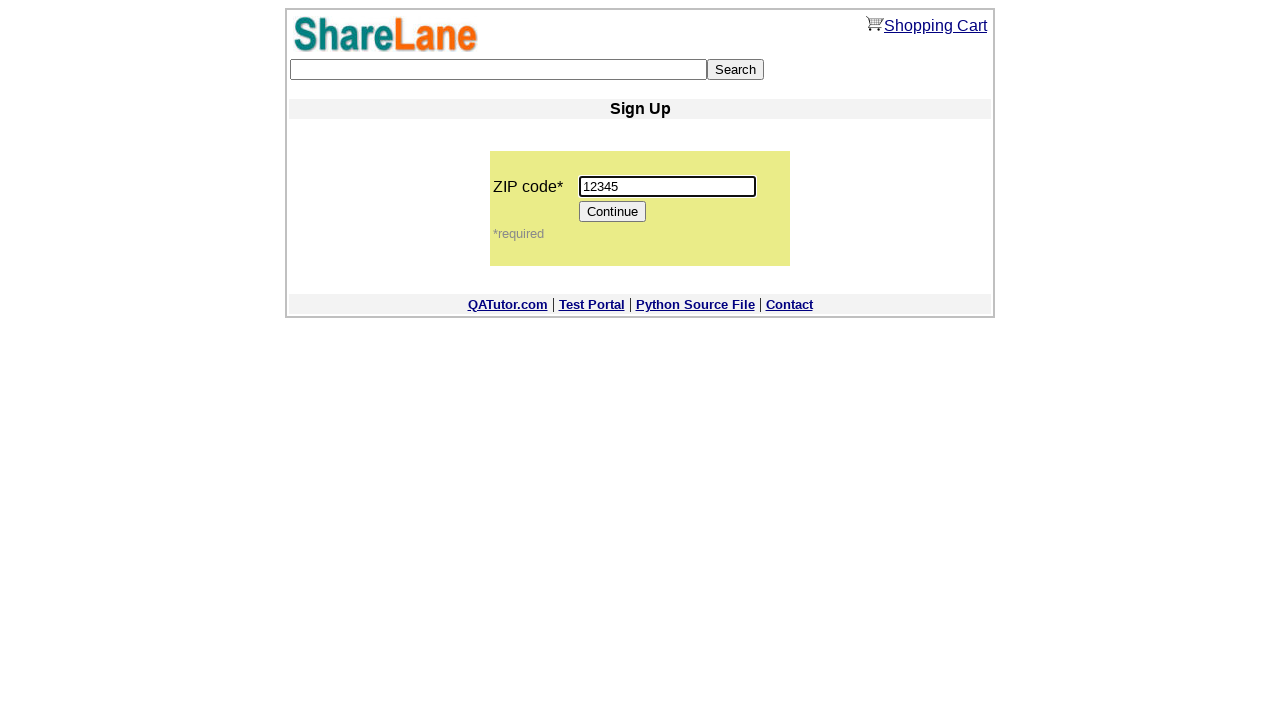

Clicked Continue button to proceed to registration form at (613, 212) on [value='Continue']
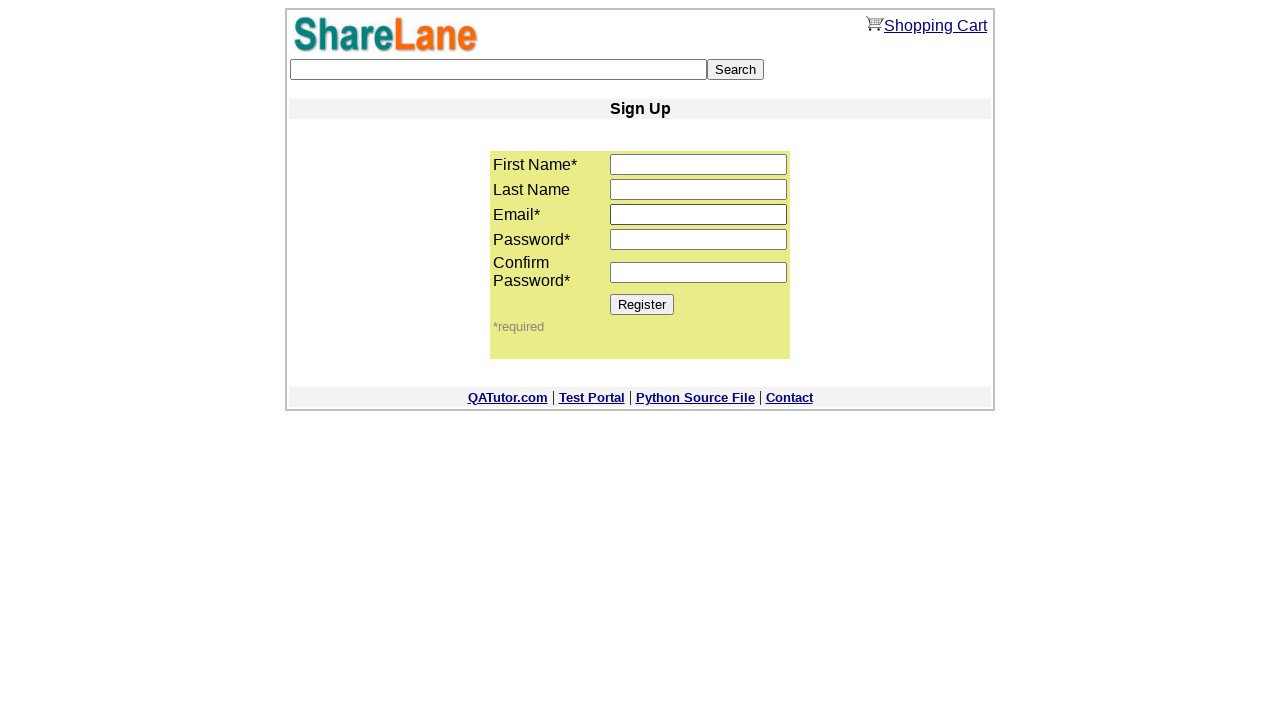

Filled first name field with 'Sam' on input[name='first_name']
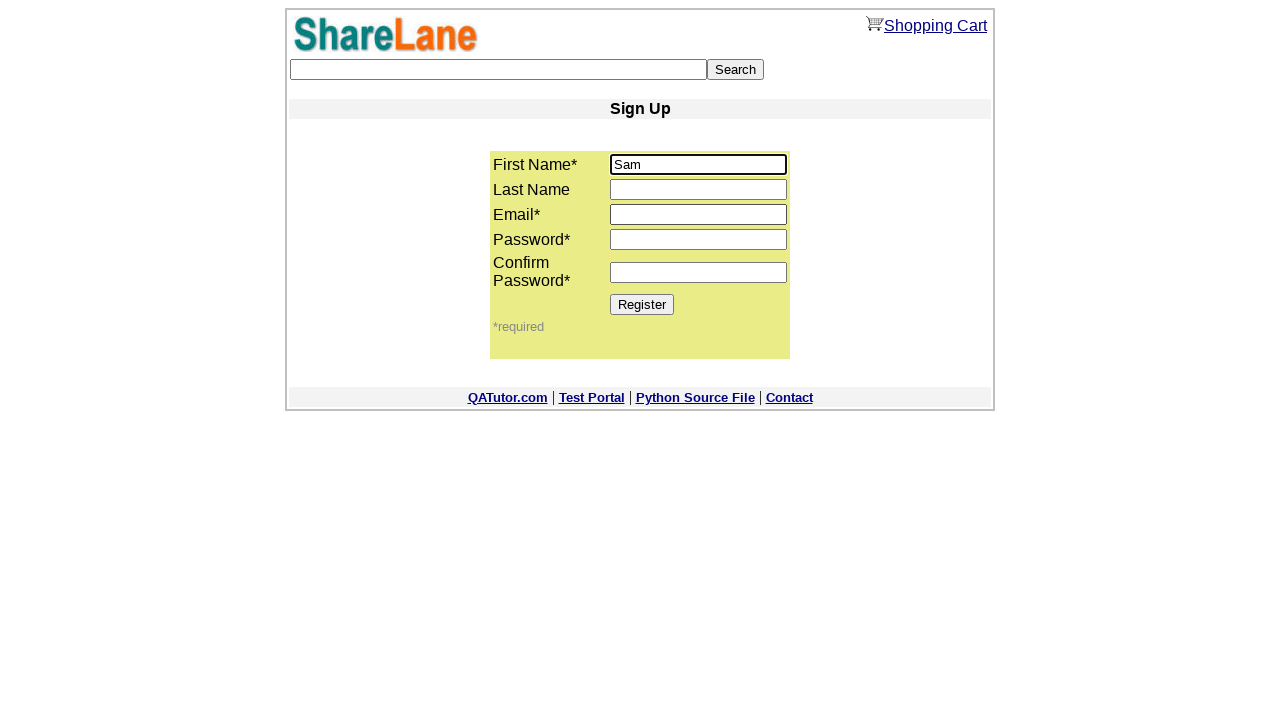

Filled last name field with 'Obama' on input[name='last_name']
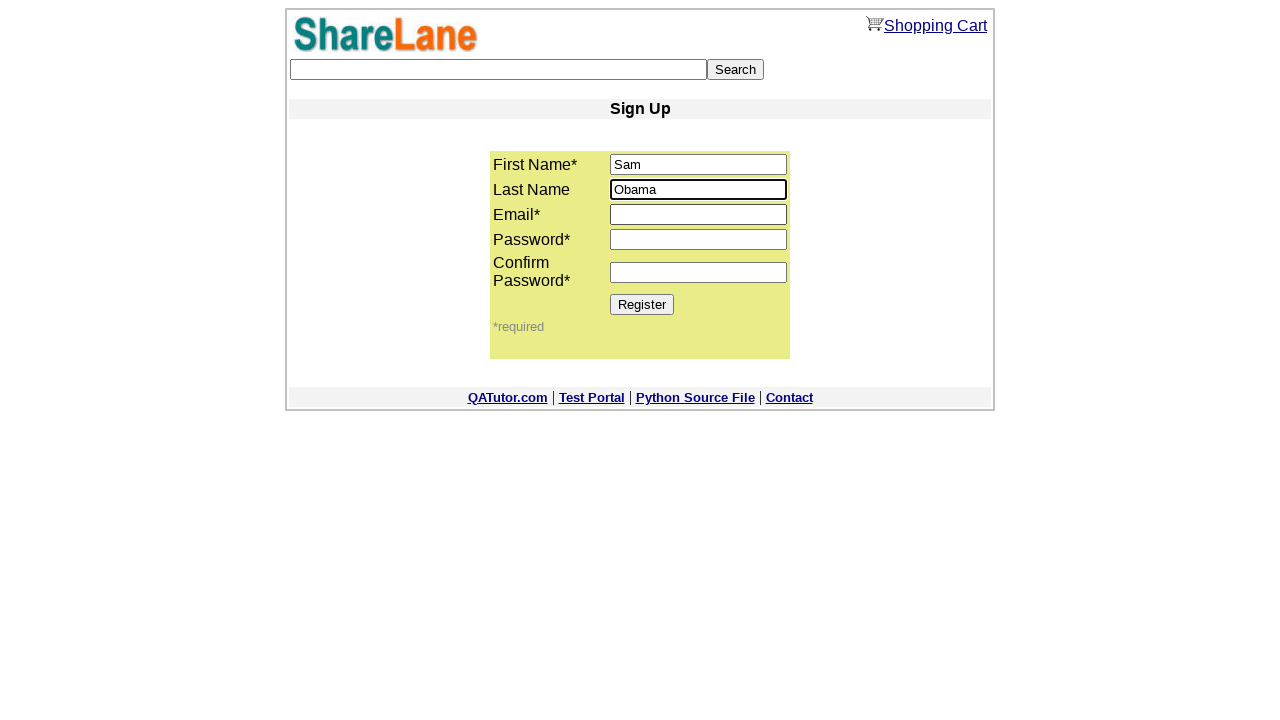

Filled email field with 'kostya@gmail.com' on input[name='email']
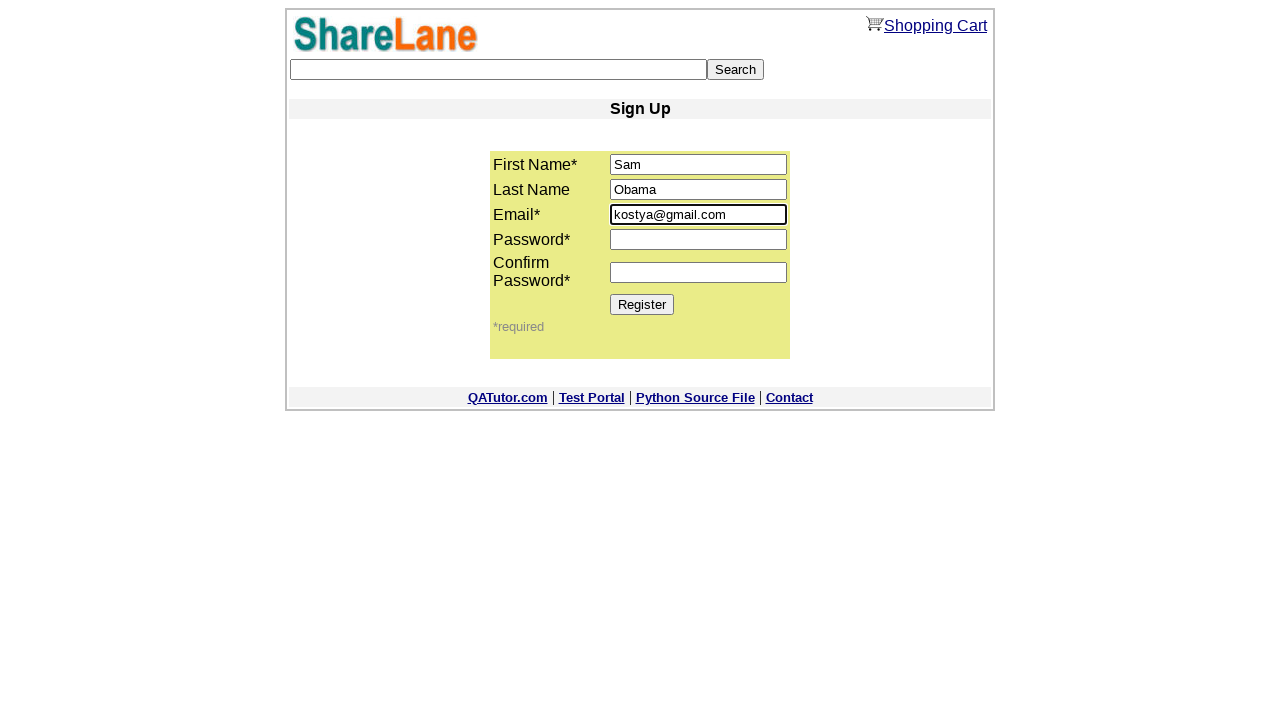

Left password1 field empty (intentionally blank to test validation) on input[name='password1']
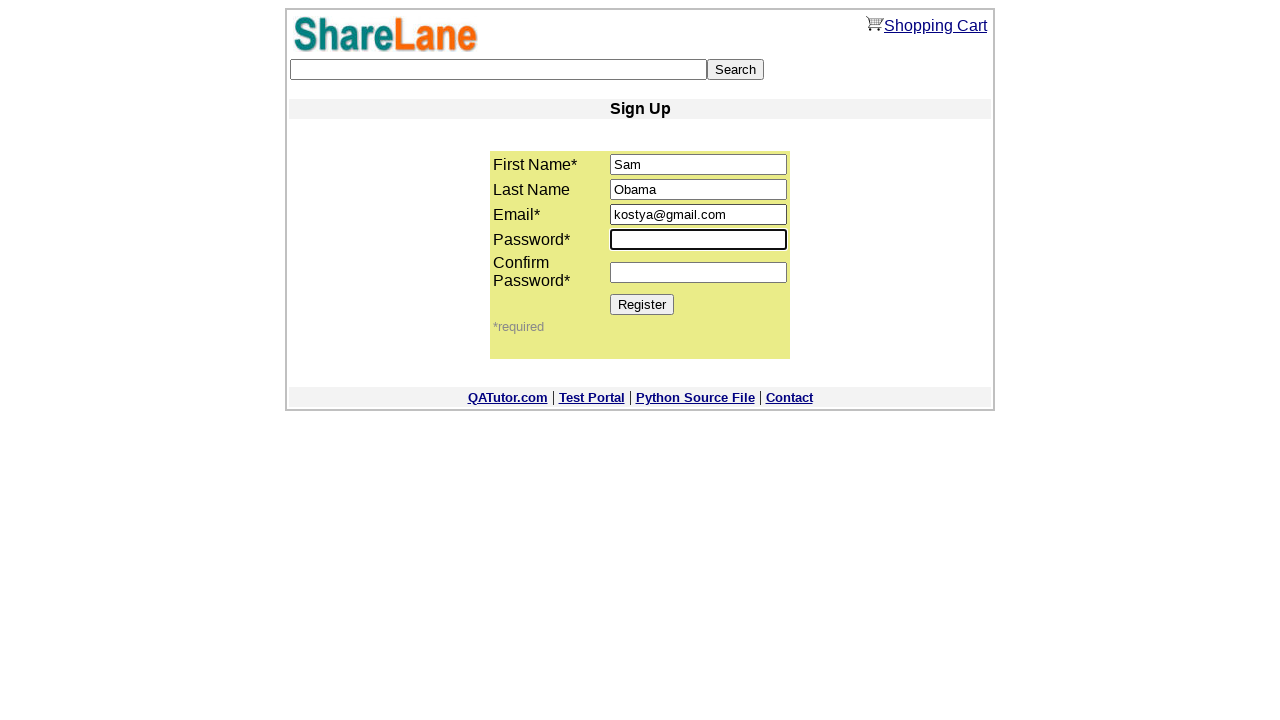

Filled password2 field with '12345678912345678912' on input[name='password2']
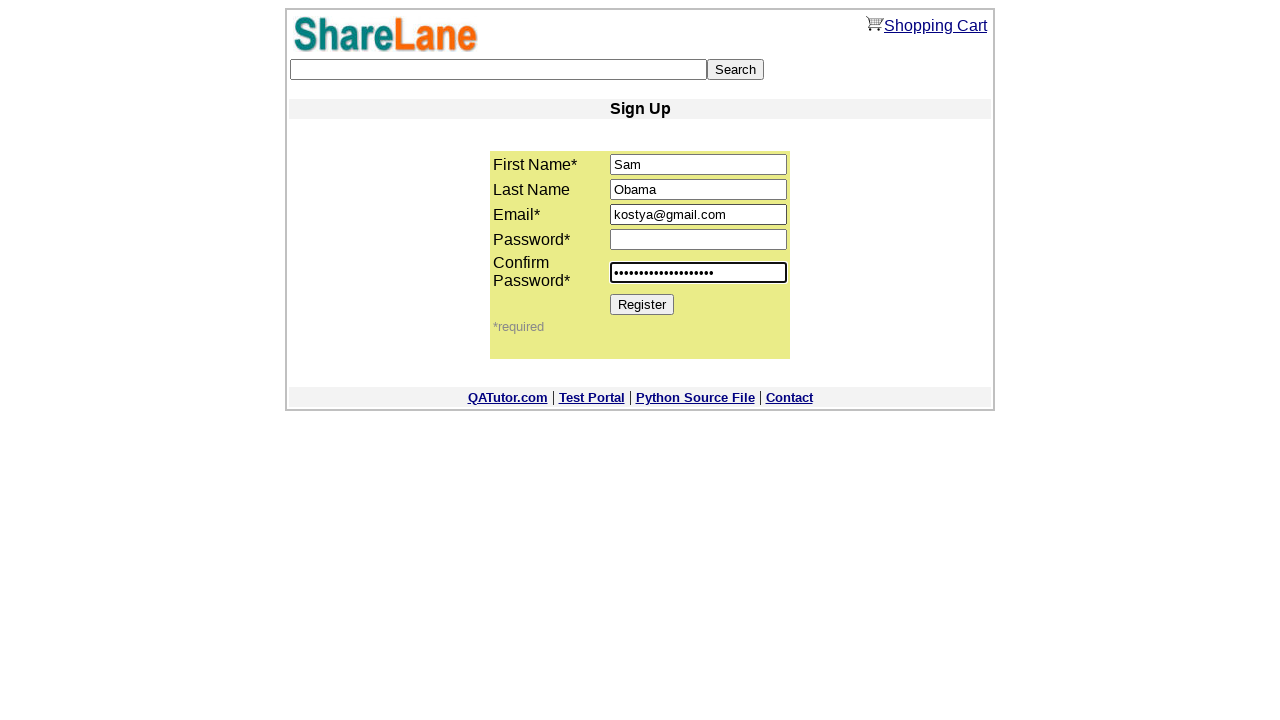

Clicked Register button to submit form with empty password at (642, 304) on [value='Register']
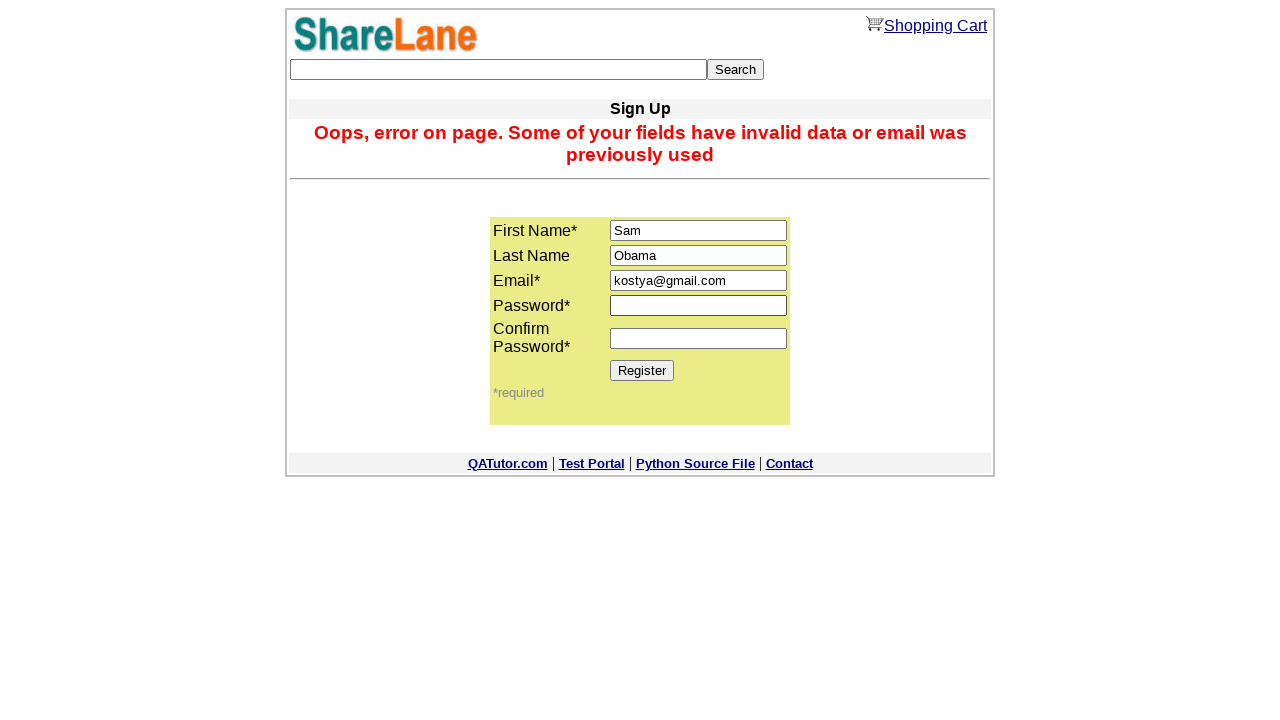

Error message appeared confirming that password field is required
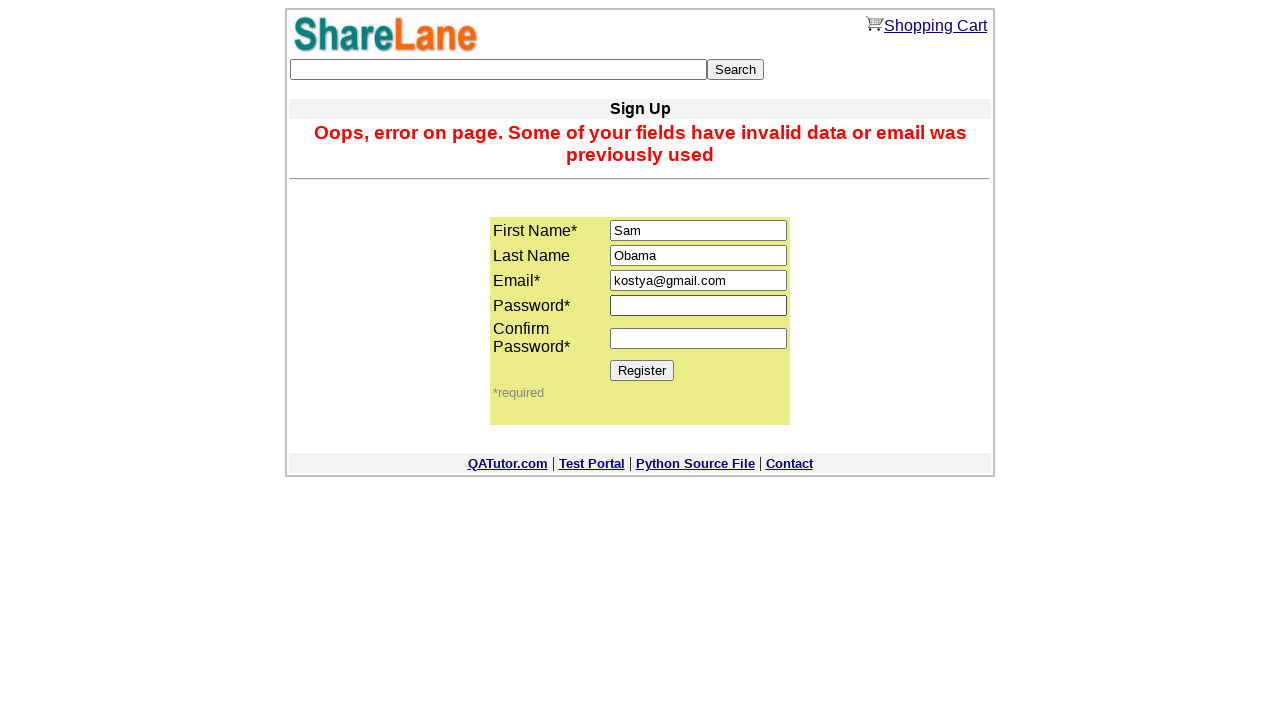

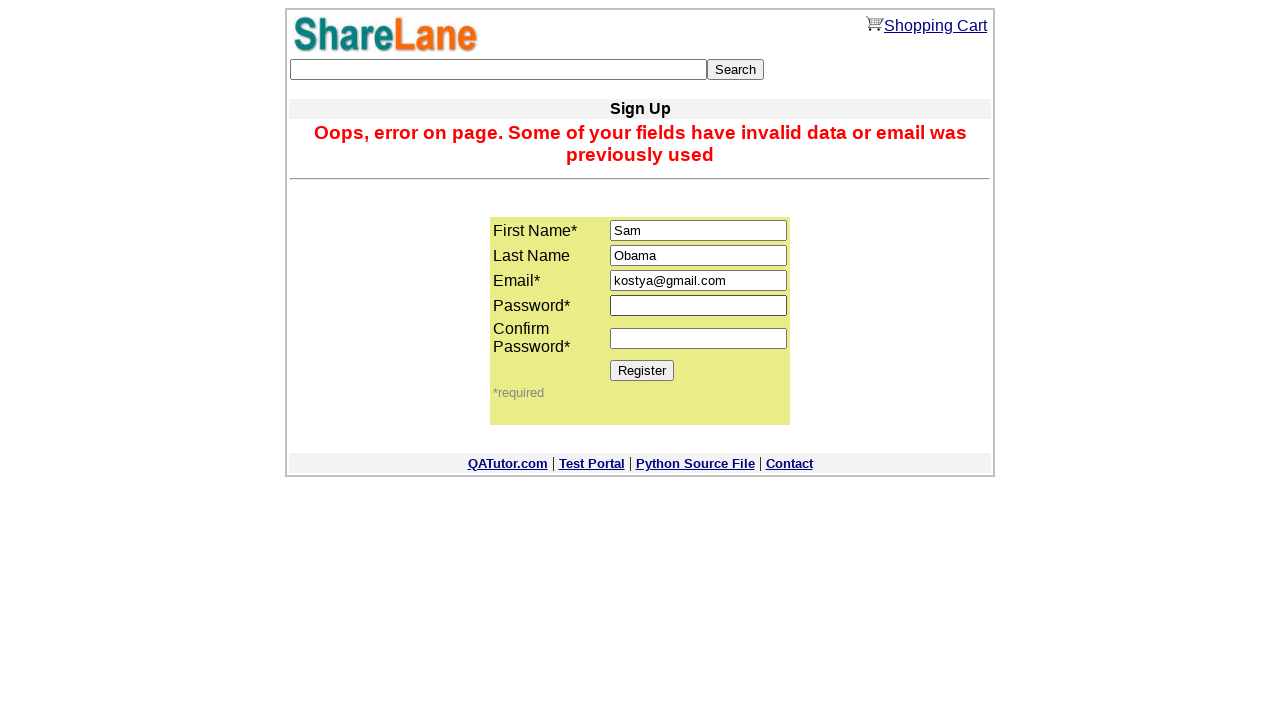